Tests registration form by submitting empty fields and clicking the register button.

Starting URL: https://alada.vn/tai-khoan/dang-ky.html

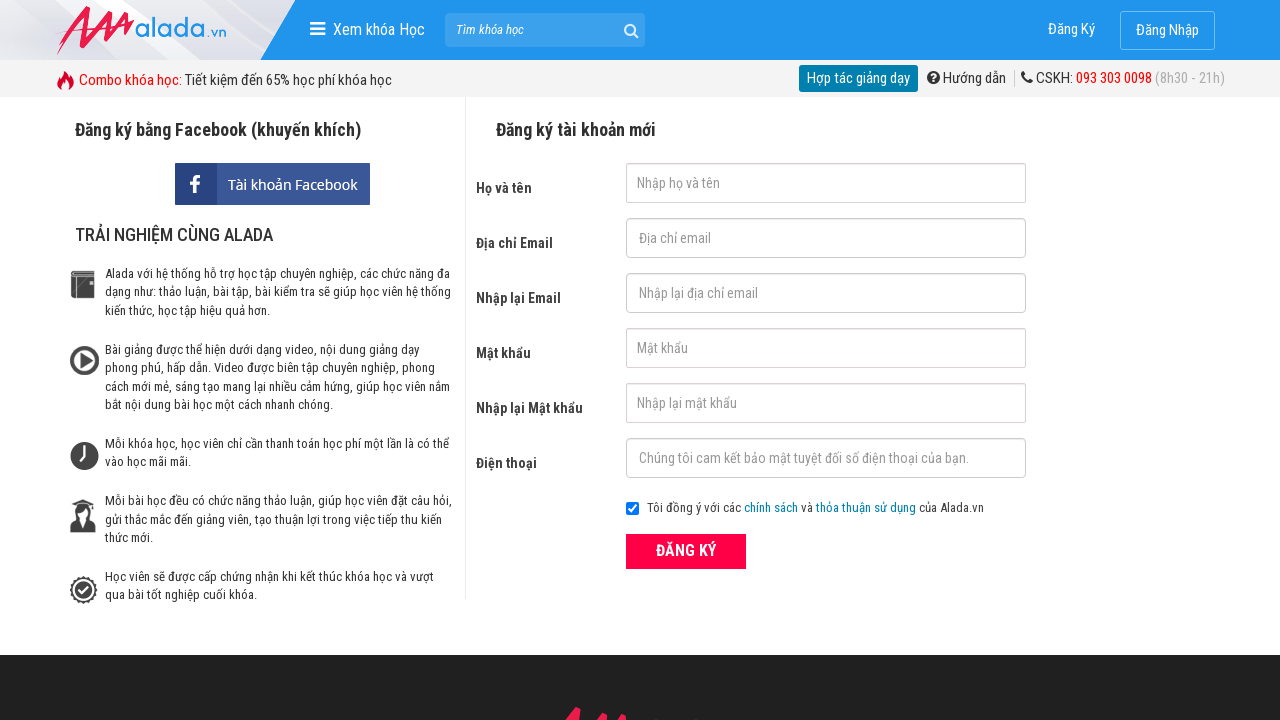

Cleared first name field on #txtFirstname
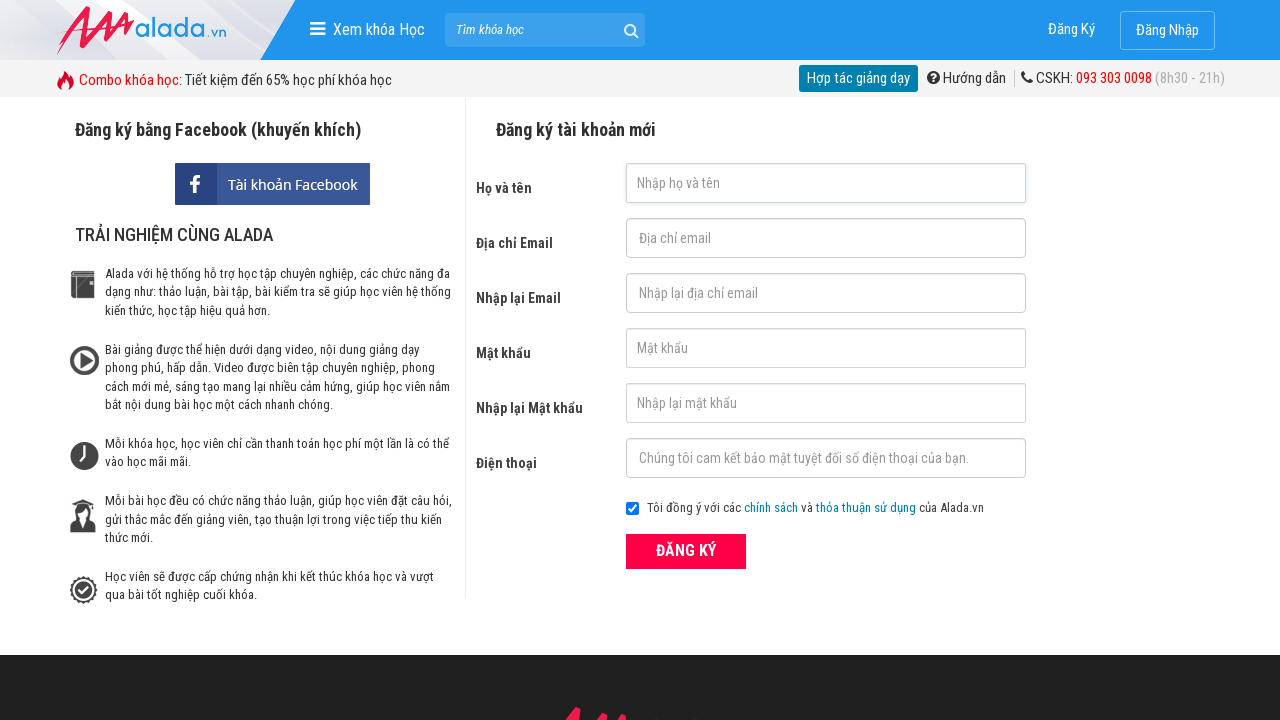

Cleared email field on #txtEmail
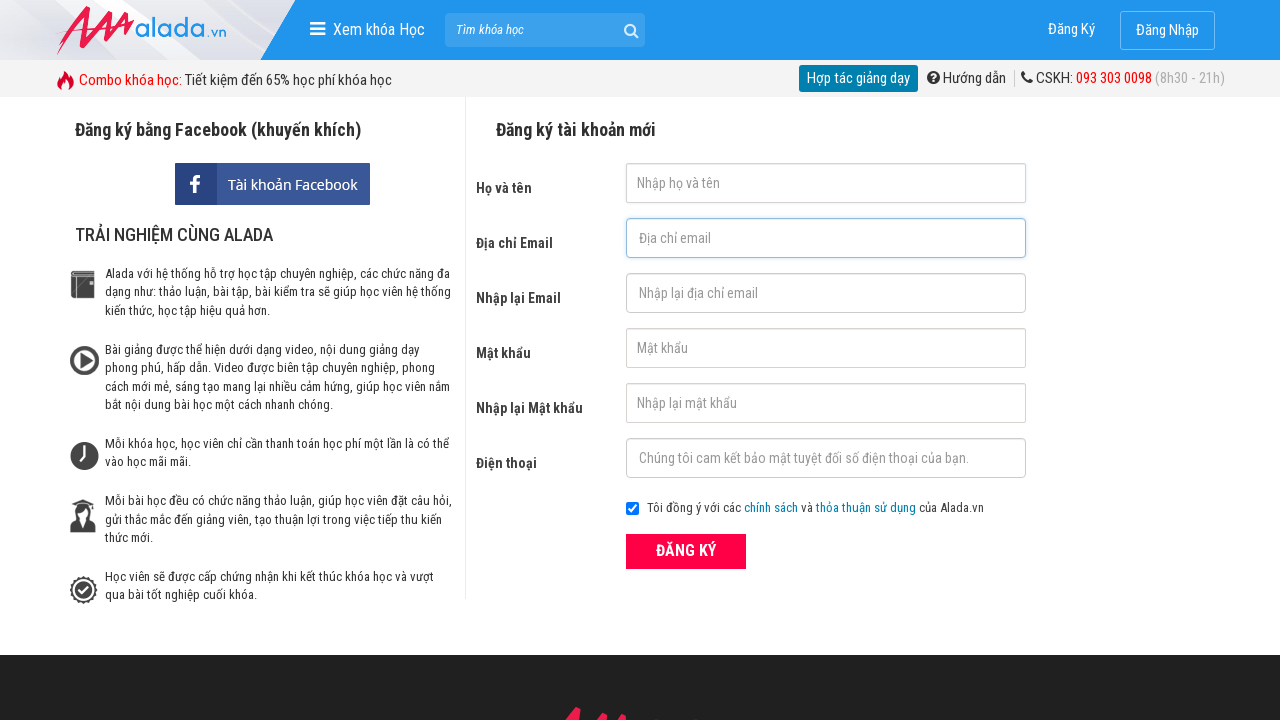

Cleared confirm email field on #txtCEmail
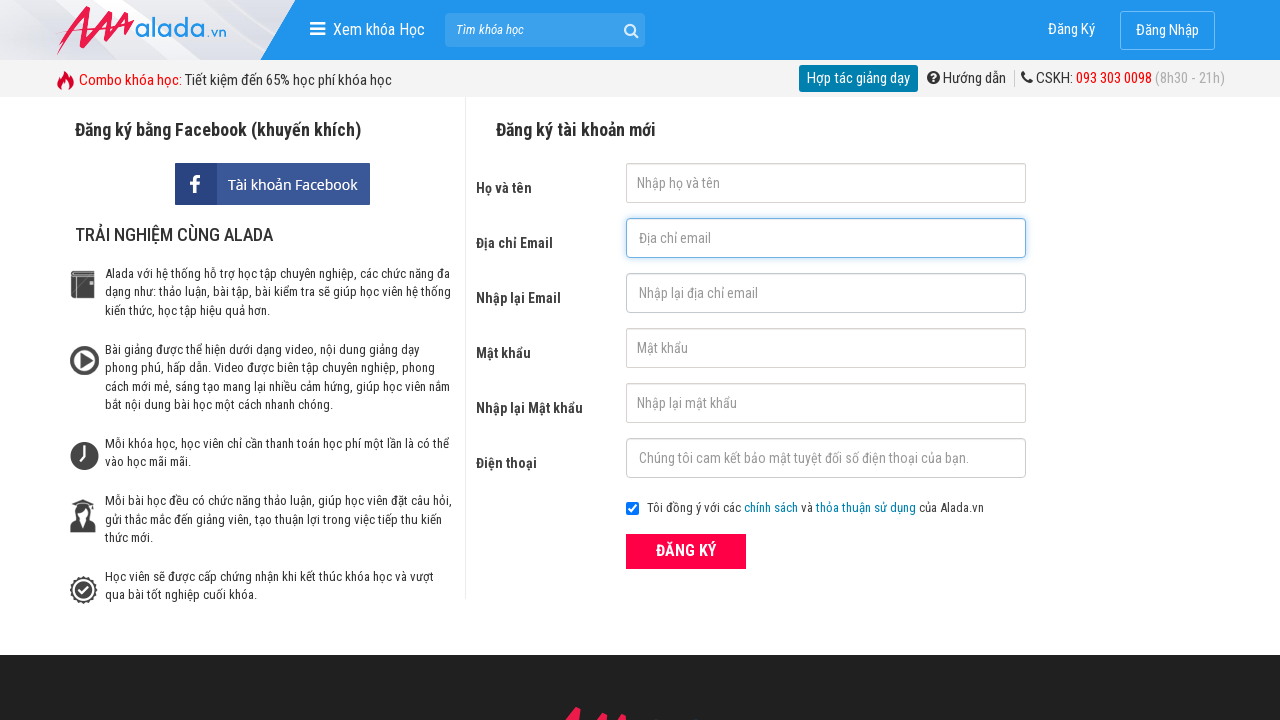

Cleared password field on #txtPassword
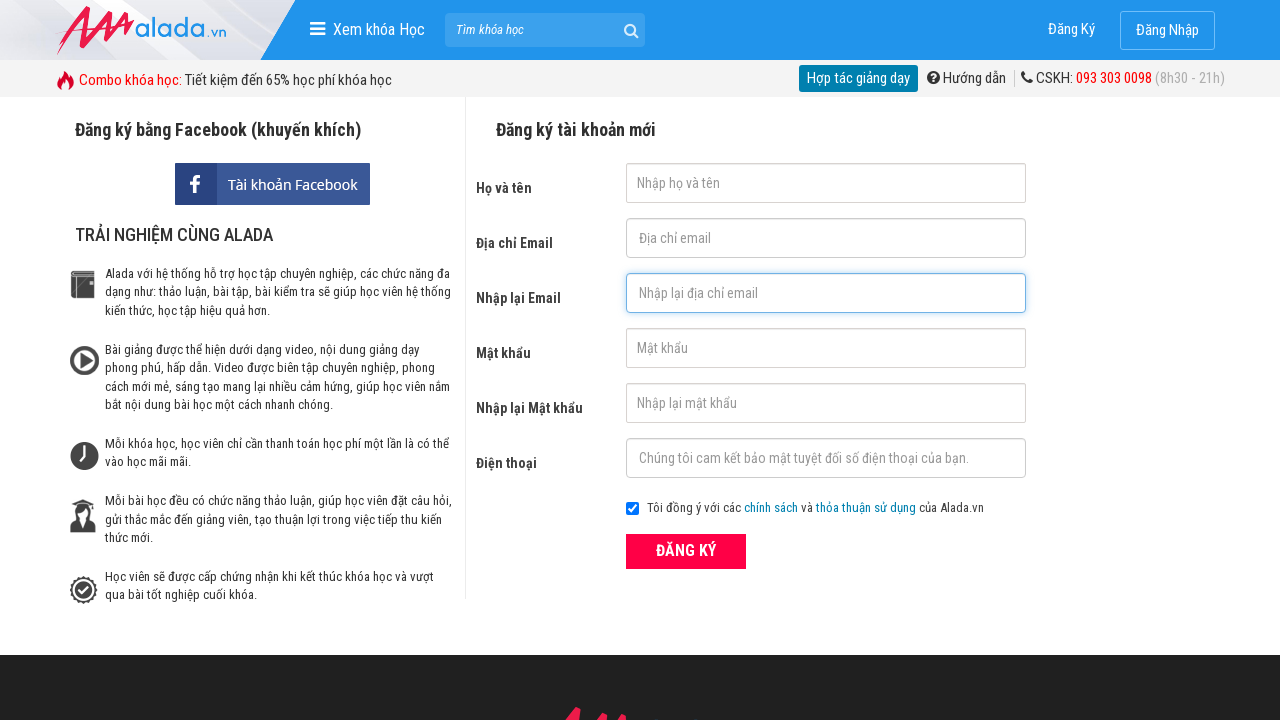

Cleared confirm password field on #txtCPassword
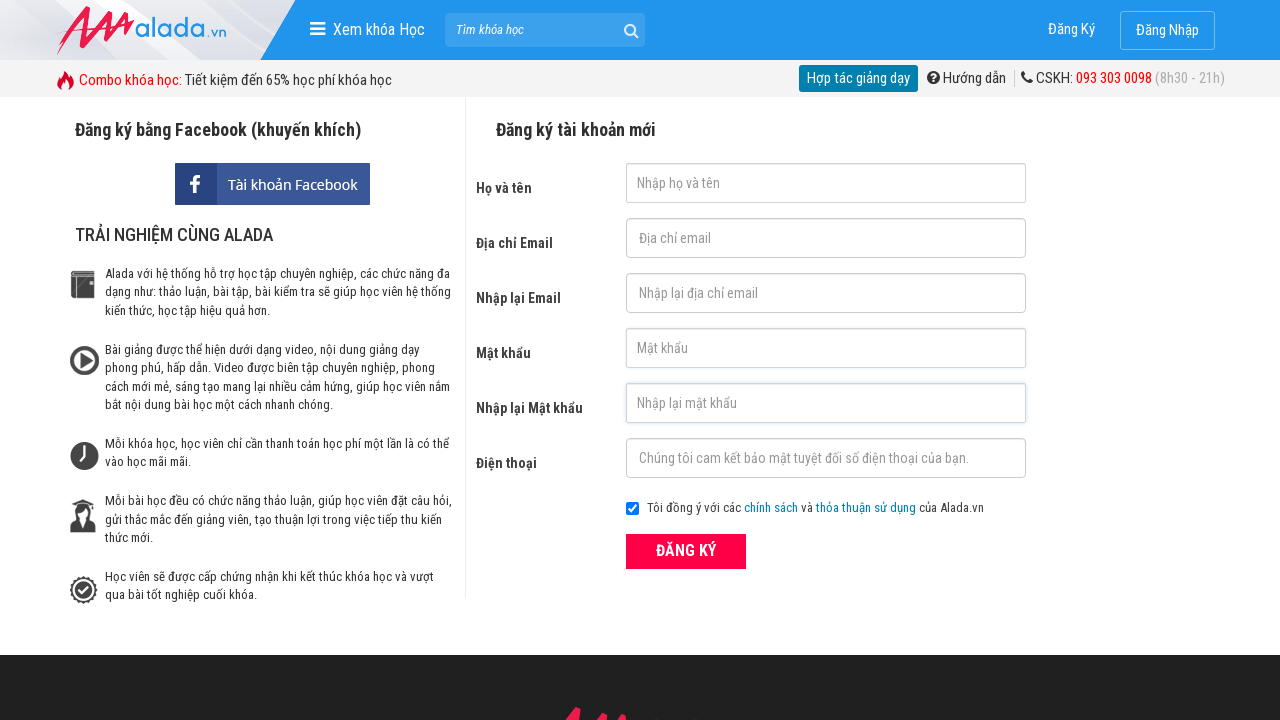

Cleared phone field on #txtPhone
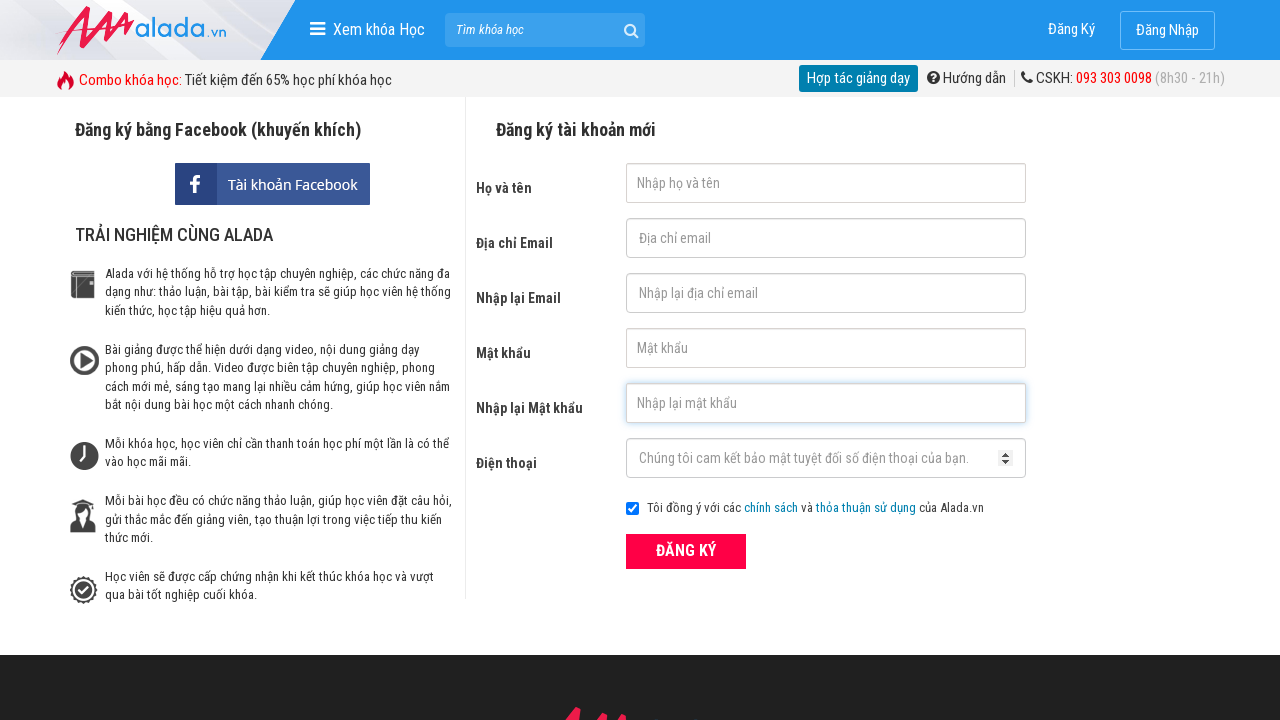

Clicked ĐĂNG KÝ (Register) button with empty form fields at (686, 551) on xpath=//form[@id='frmLogin']//button[text()='ĐĂNG KÝ']
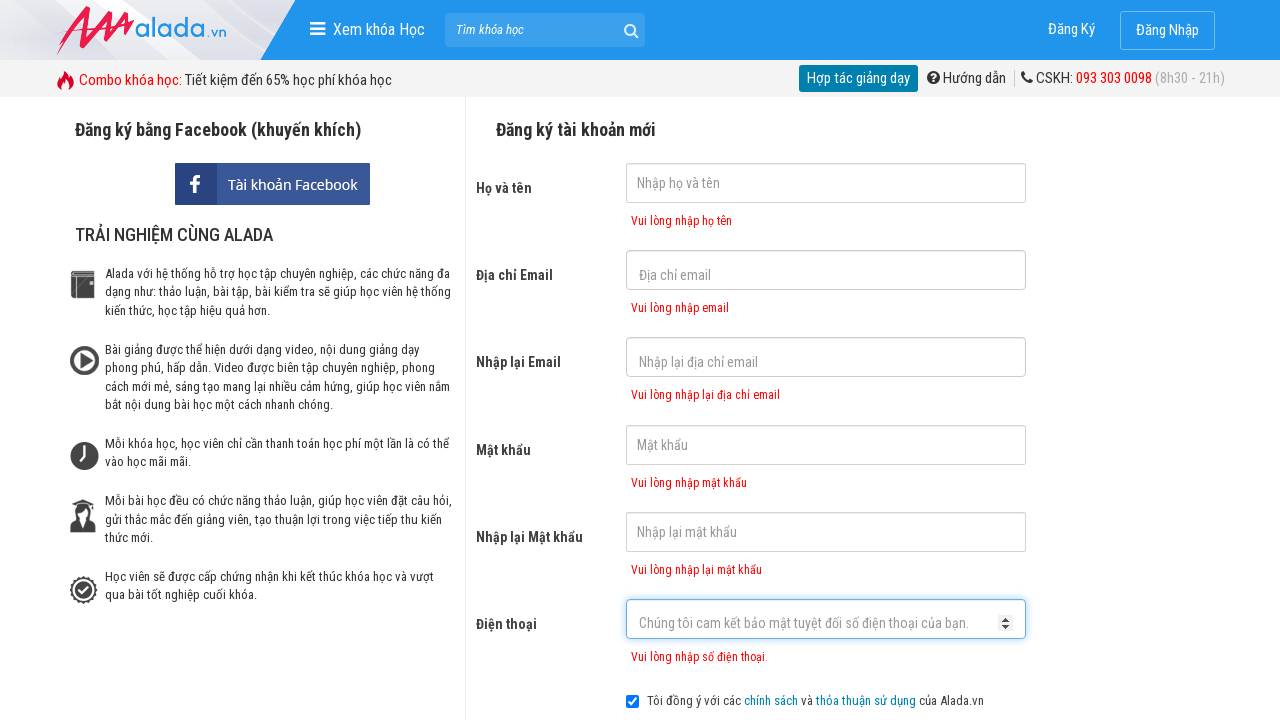

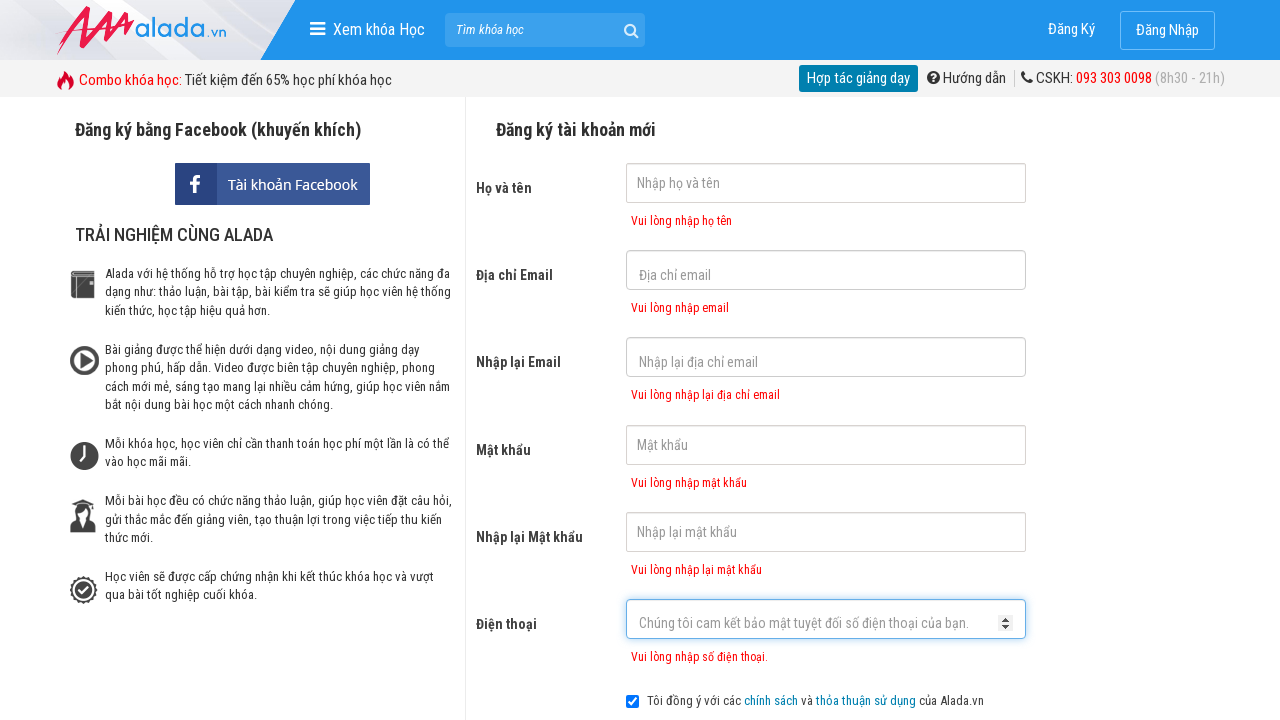